Tests successful signup flow by filling in valid username, email and password fields

Starting URL: https://selenium-blog.herokuapp.com

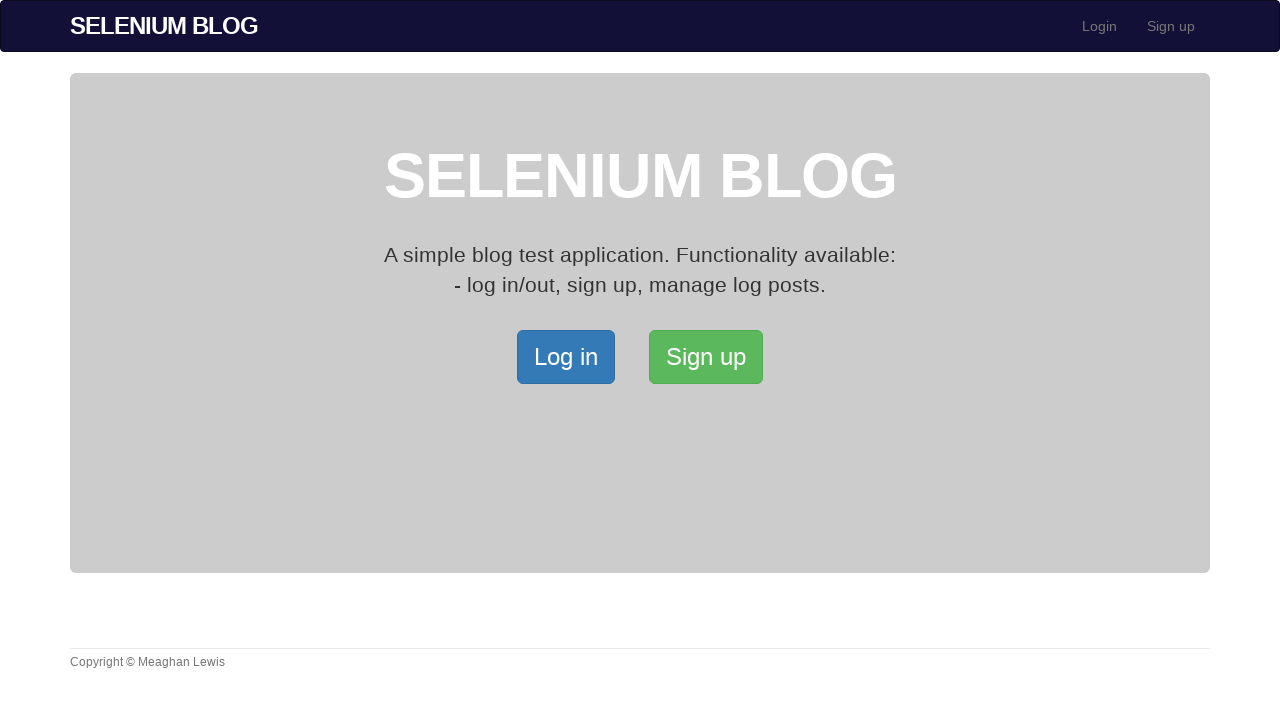

Clicked Signup button to open signup page at (706, 357) on xpath=/html/body/div[2]/div/a[2]
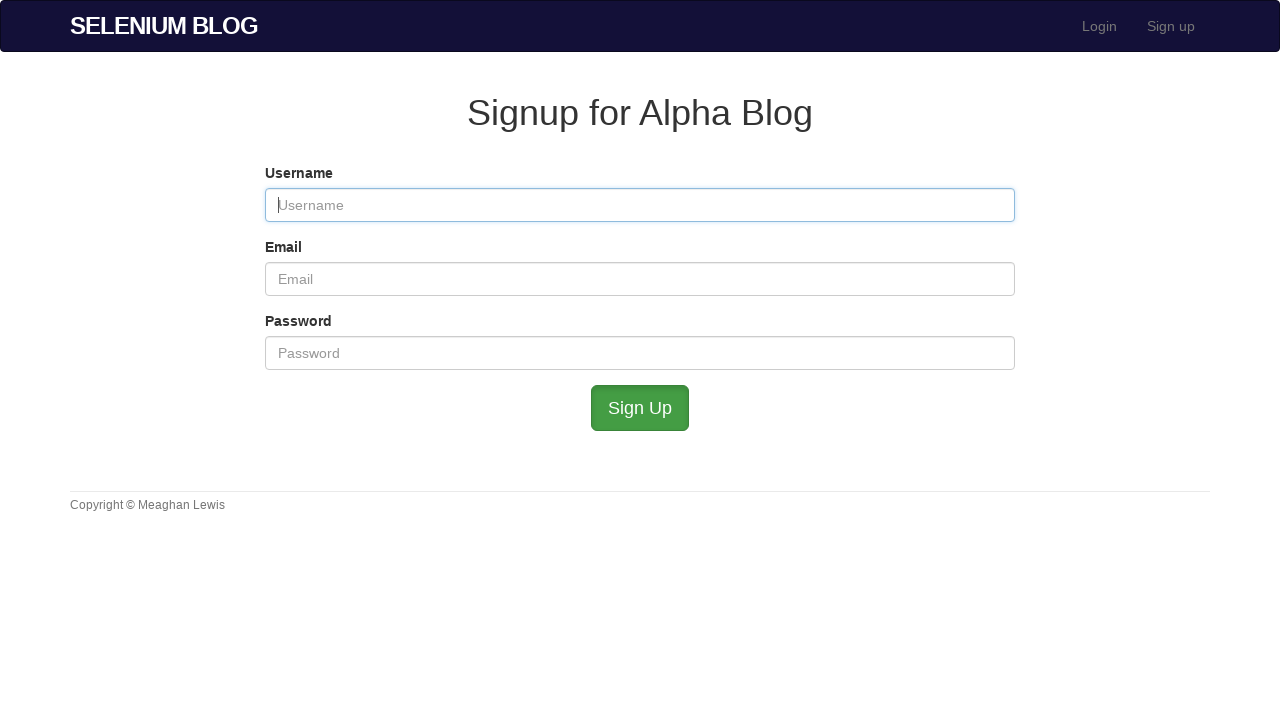

Filled username field with 'testuser8291' on #user_username
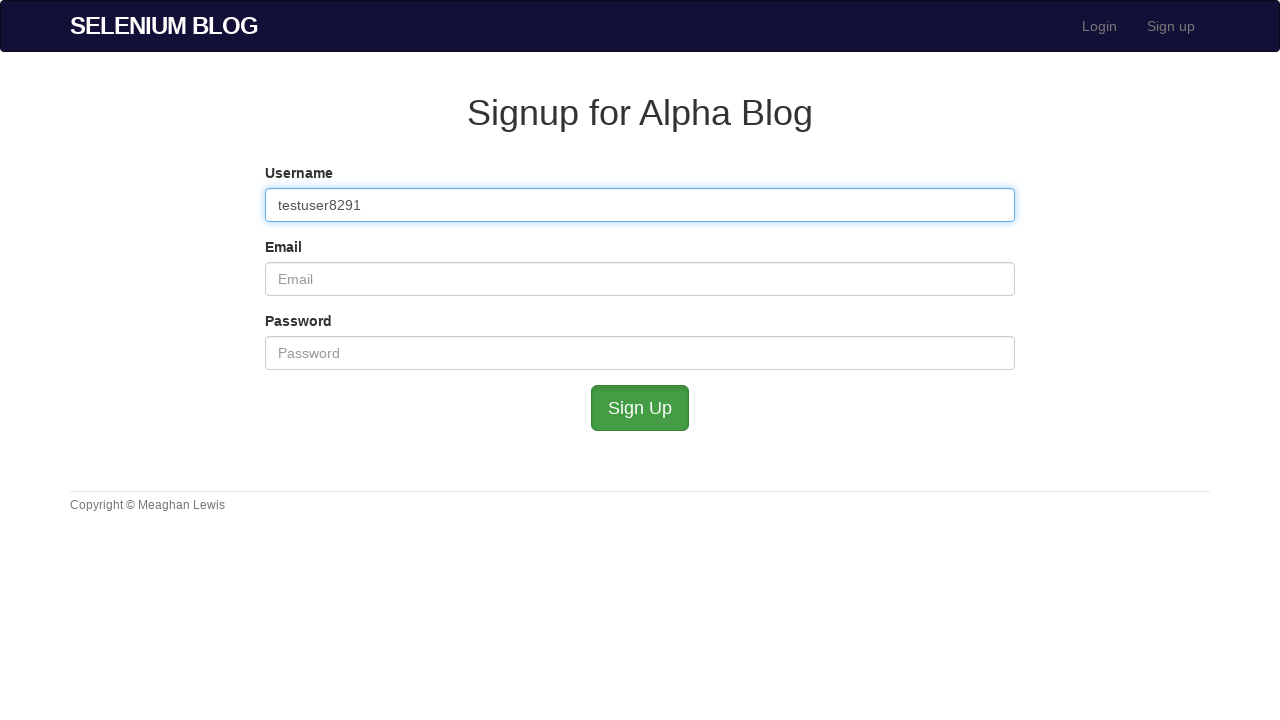

Filled email field with 'testuser8291@example.com' on #user_email
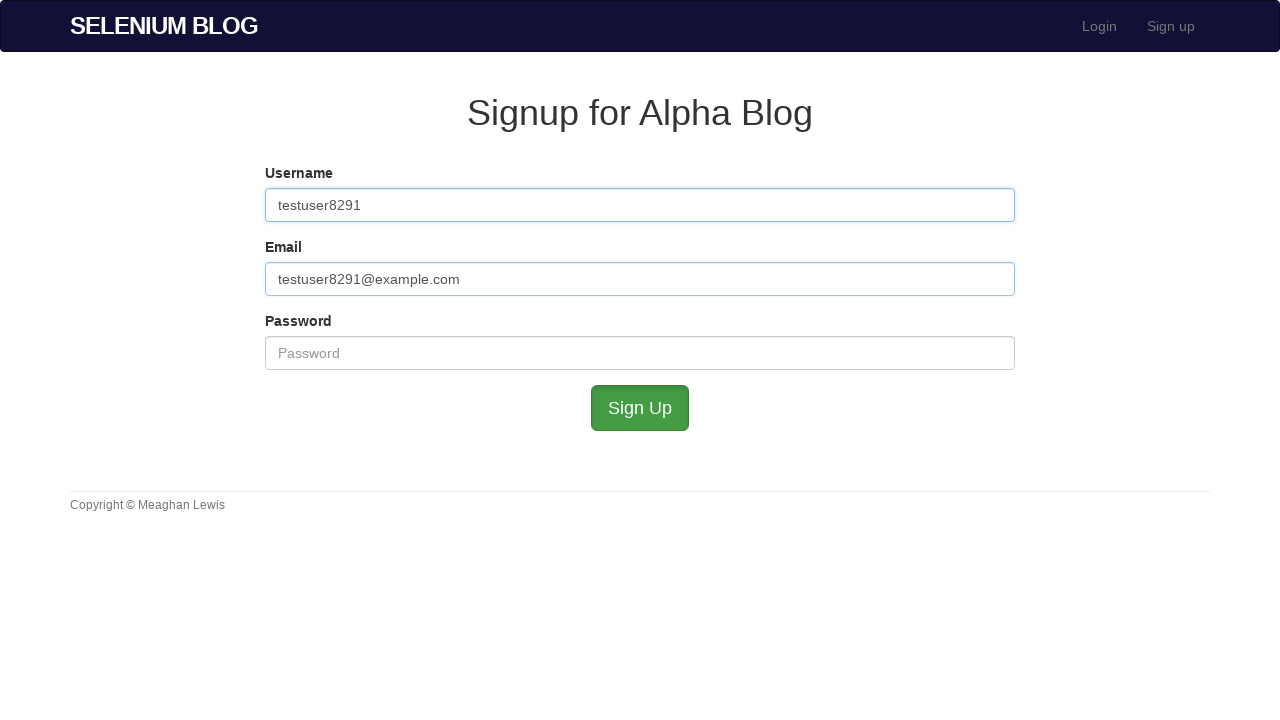

Filled password field with 'admin123' on #user_password
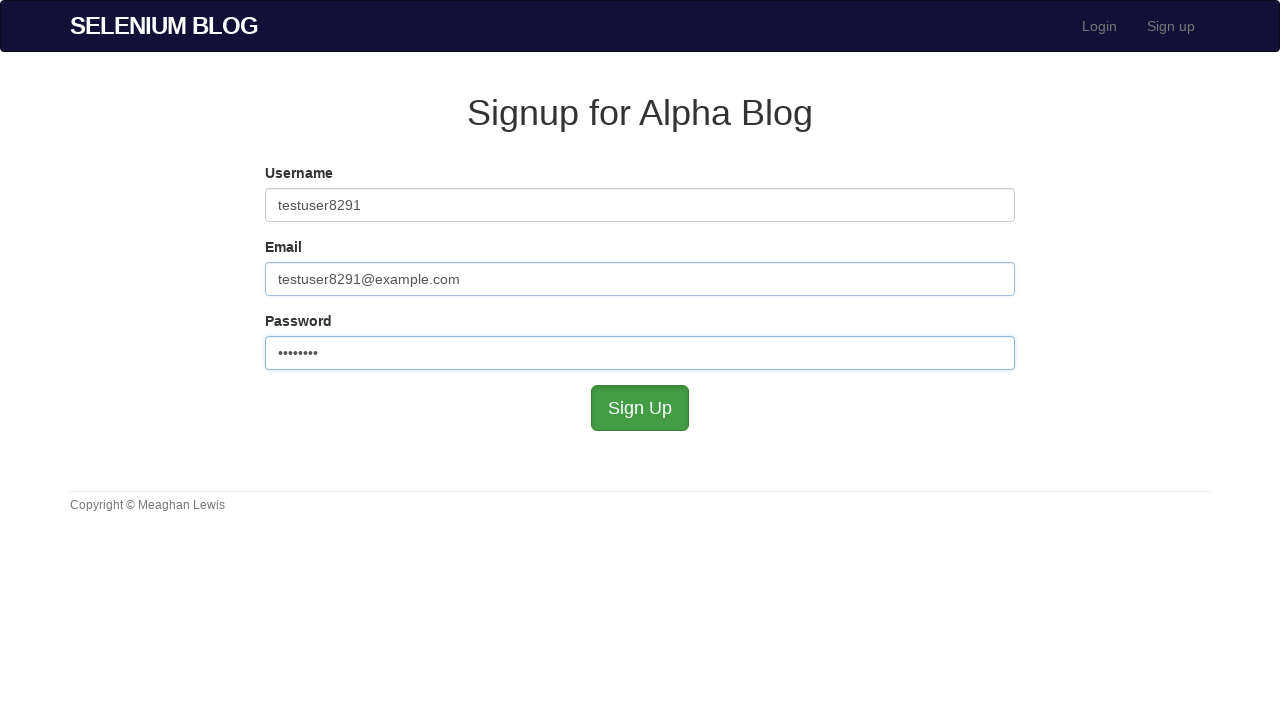

Clicked submit button to complete signup at (640, 408) on #submit
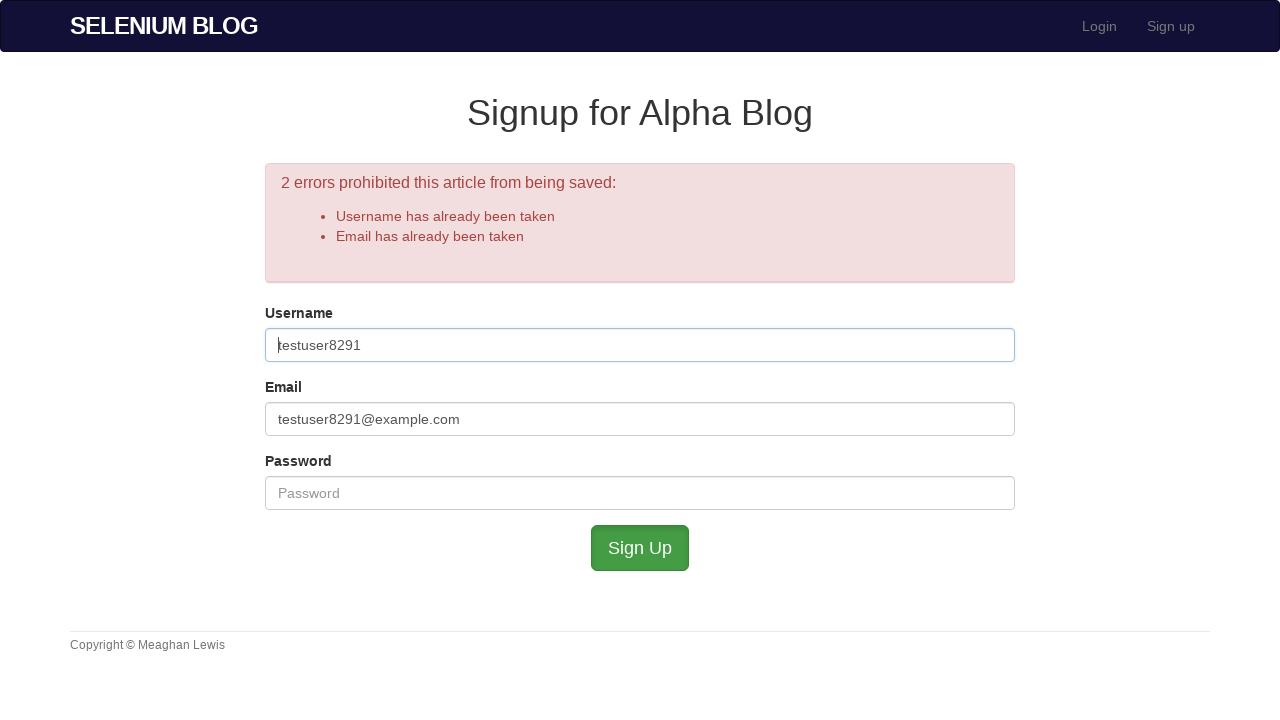

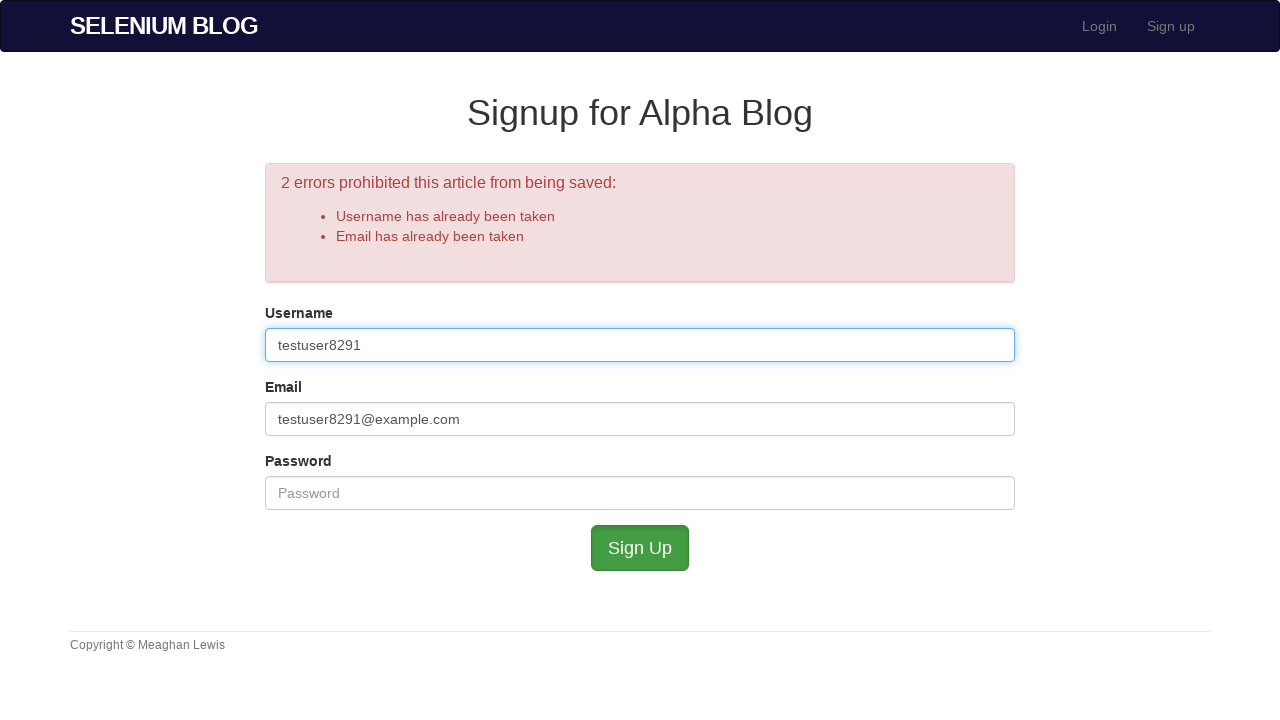